Tests registration form by filling out required fields (first name, last name, email) and submitting the form to verify successful registration

Starting URL: http://suninjuly.github.io/registration1.html

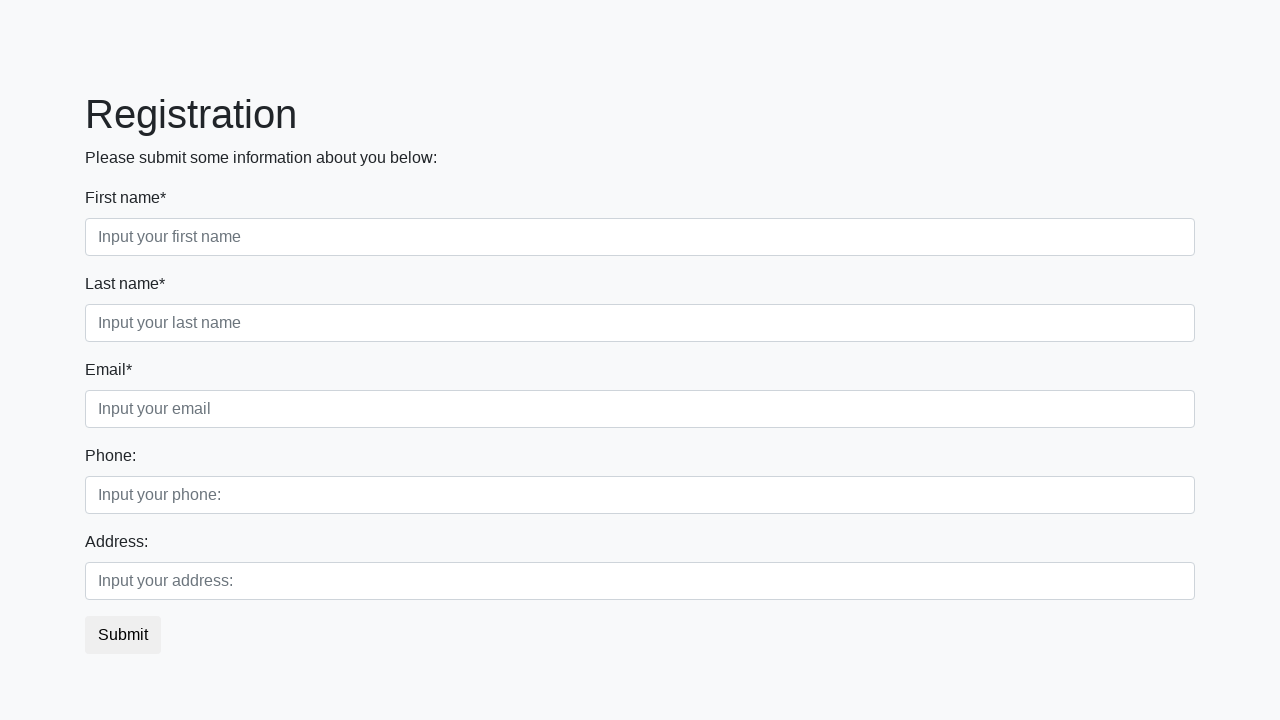

Navigated to registration form page
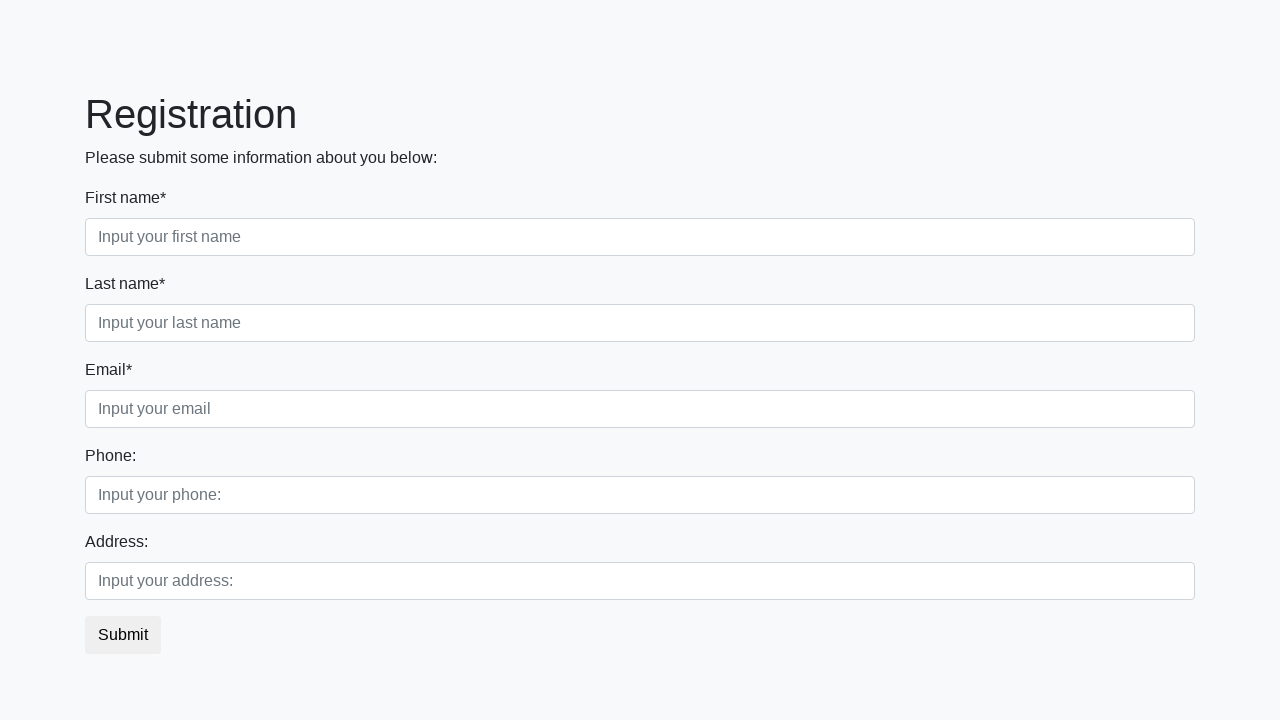

Filled first name field with 'Nick' on //input[@required and contains(@class, 'first')]
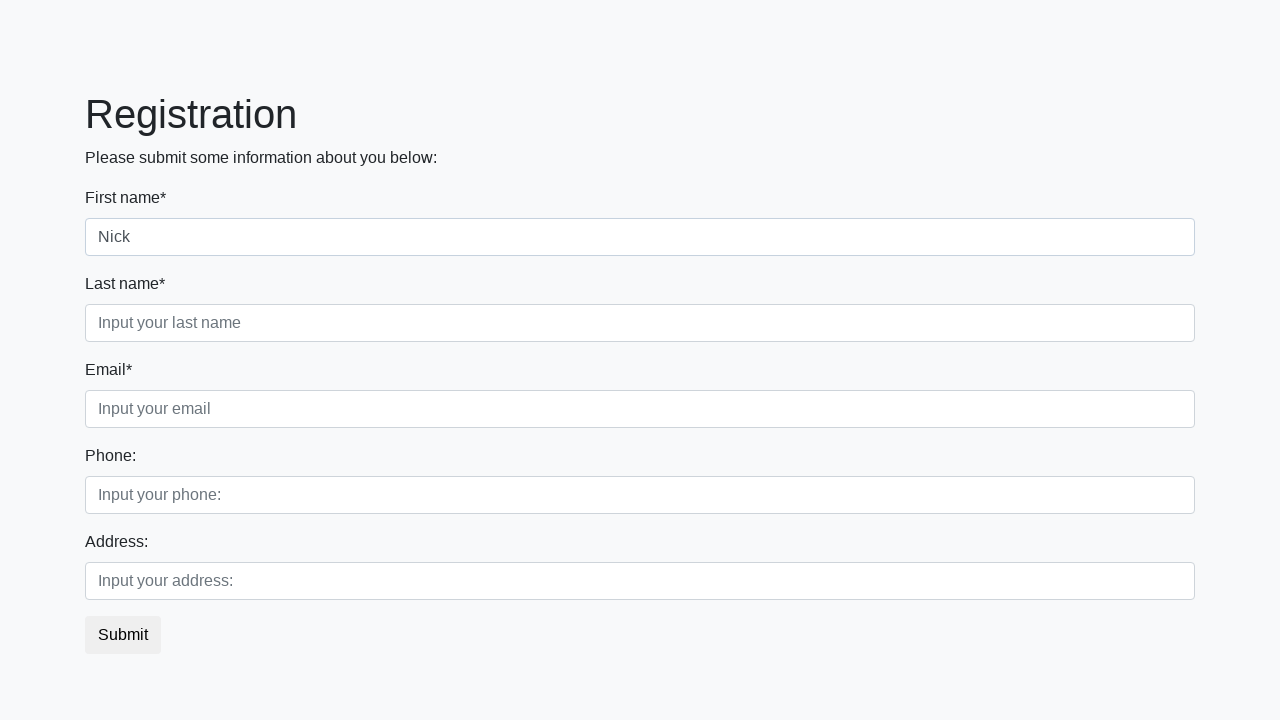

Filled last name field with 'Dandy' on //input[@required and contains(@class, 'second')]
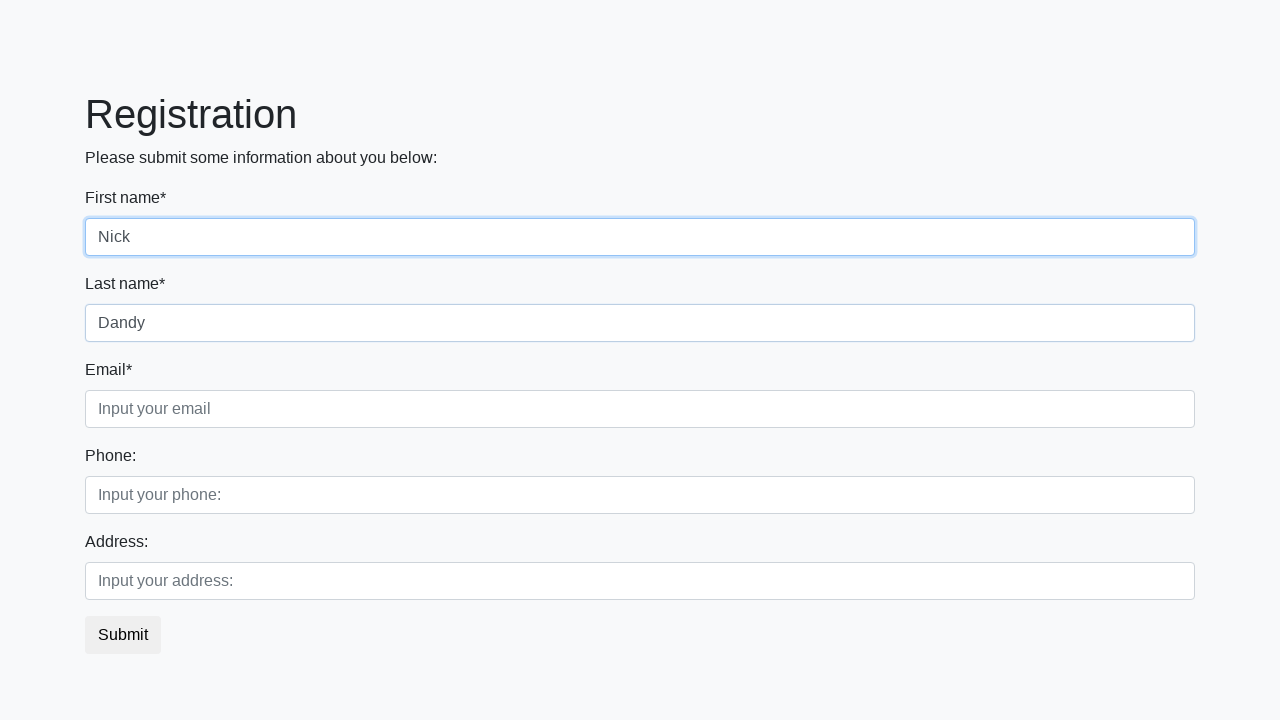

Filled email field with 'nick.dandy@mail.com' on //input[@required and contains(@class, 'third')]
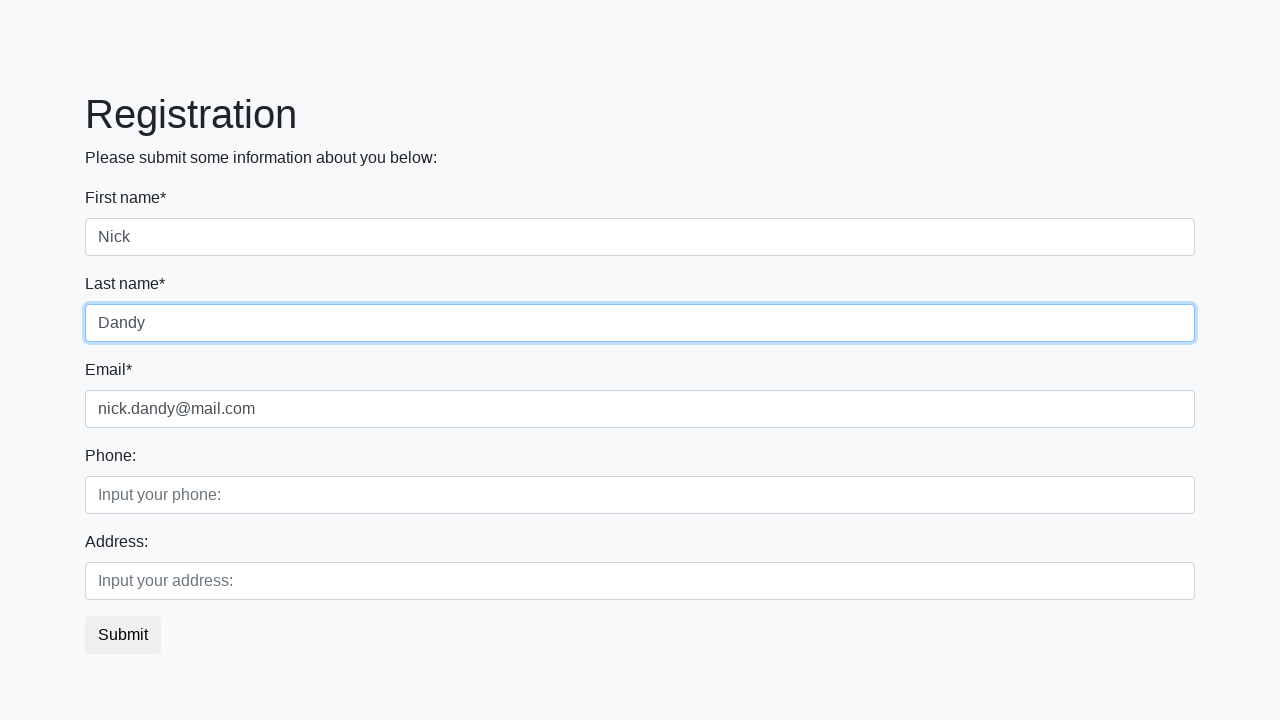

Clicked submit button to register at (123, 635) on button[type='submit']
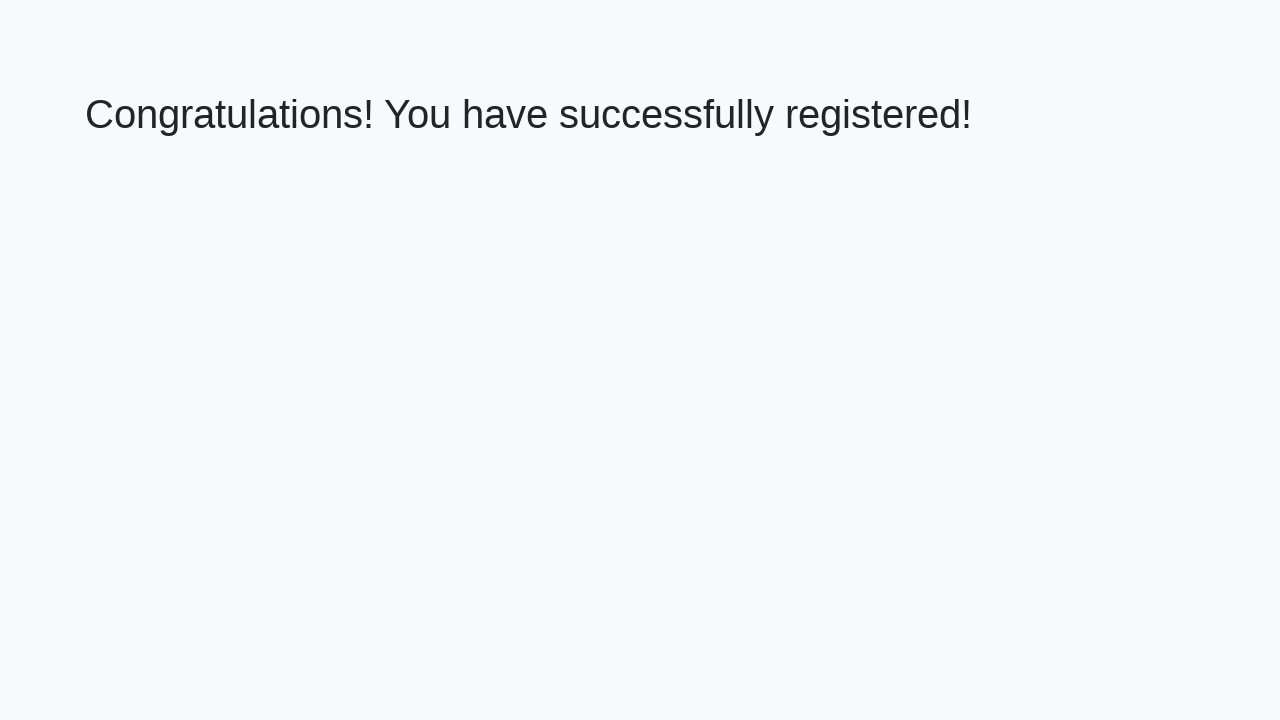

Retrieved success message from page
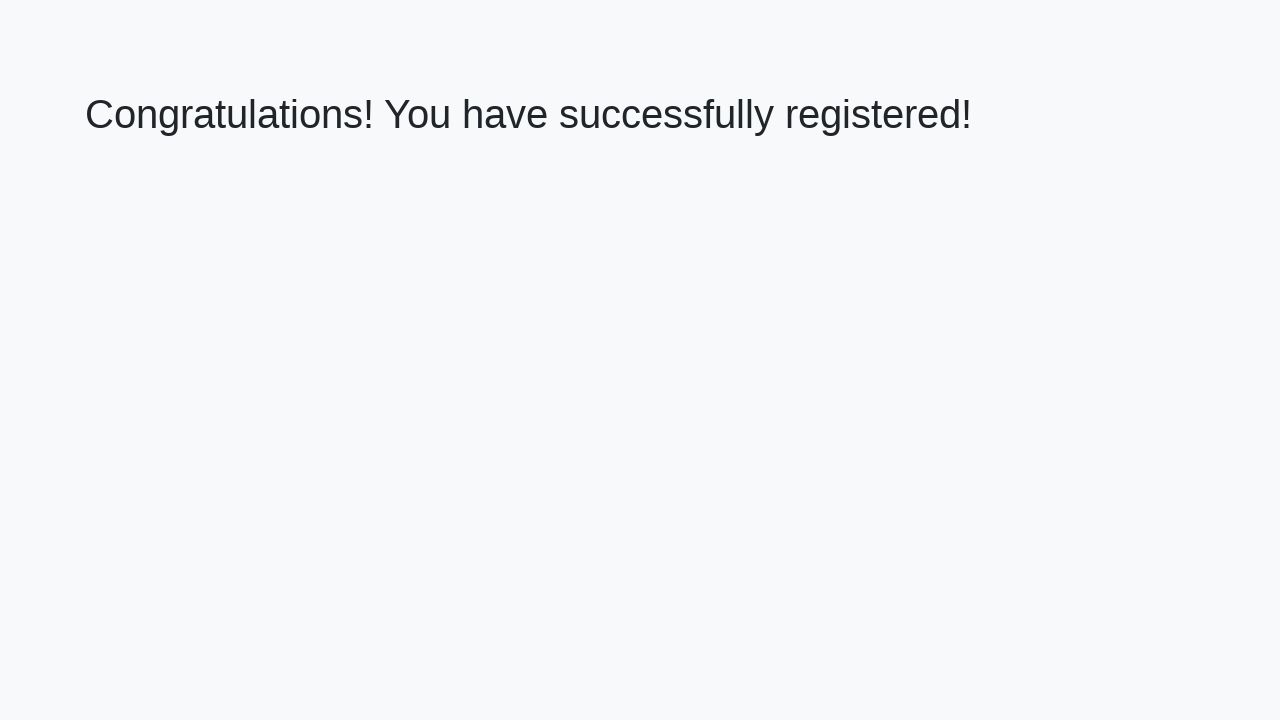

Verified successful registration with correct success message
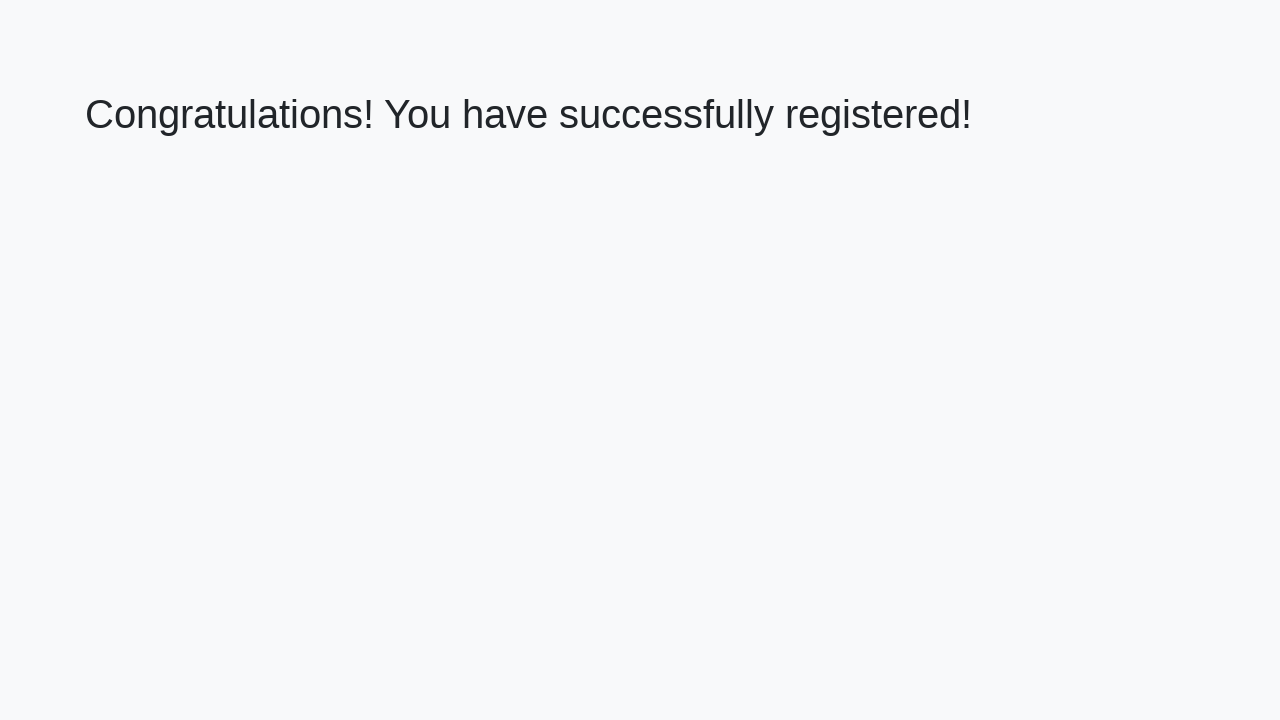

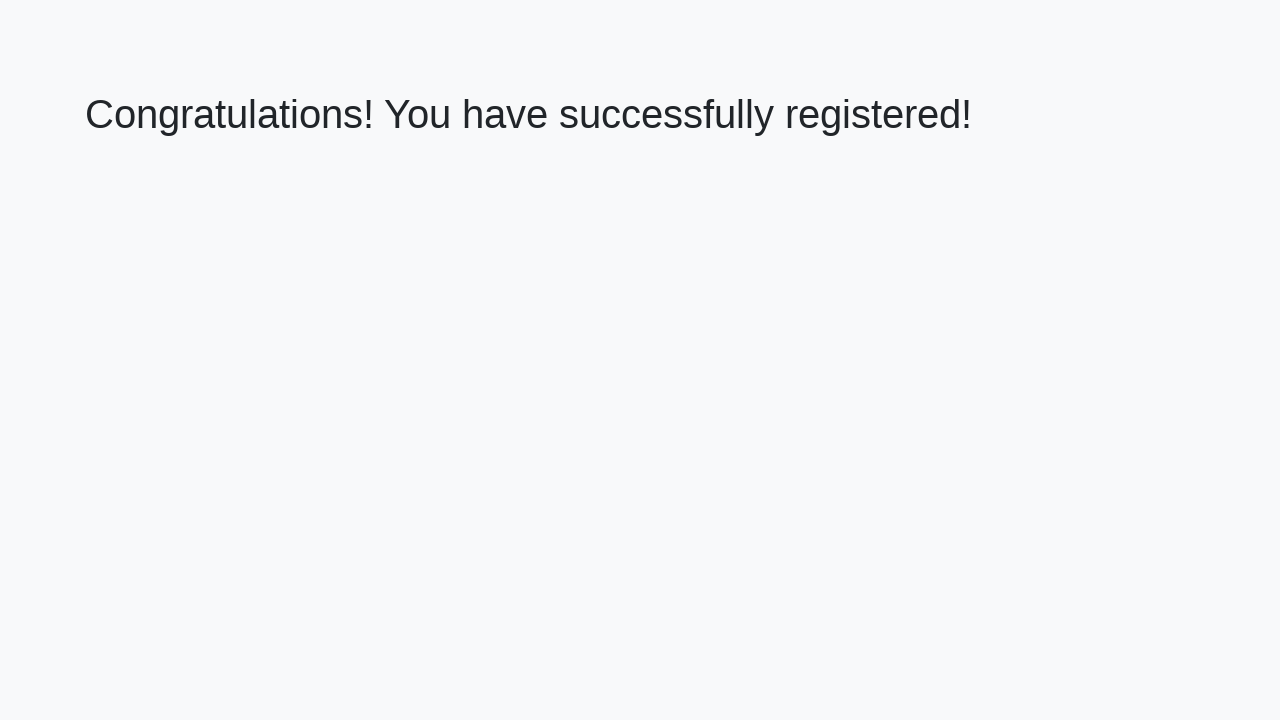